Navigates to WebdriverIO homepage and scrolls to the footer Get Started link

Starting URL: https://webdriver.io

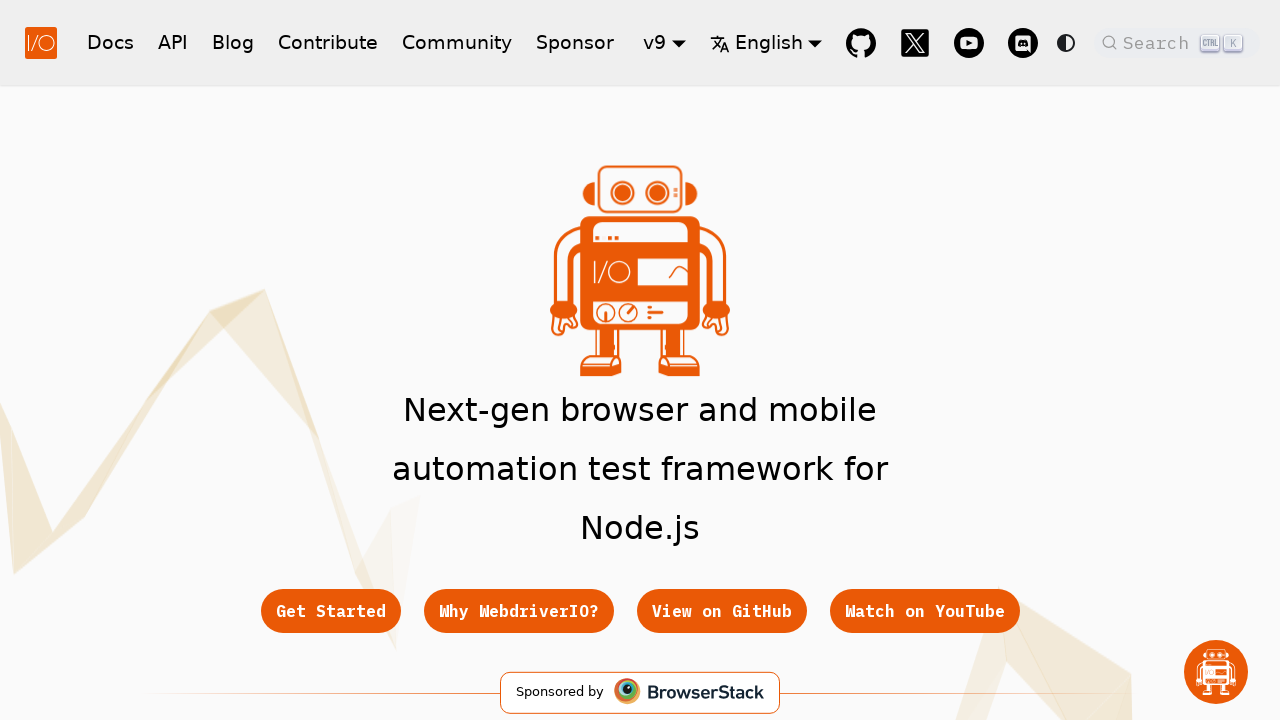

Navigated to WebdriverIO homepage
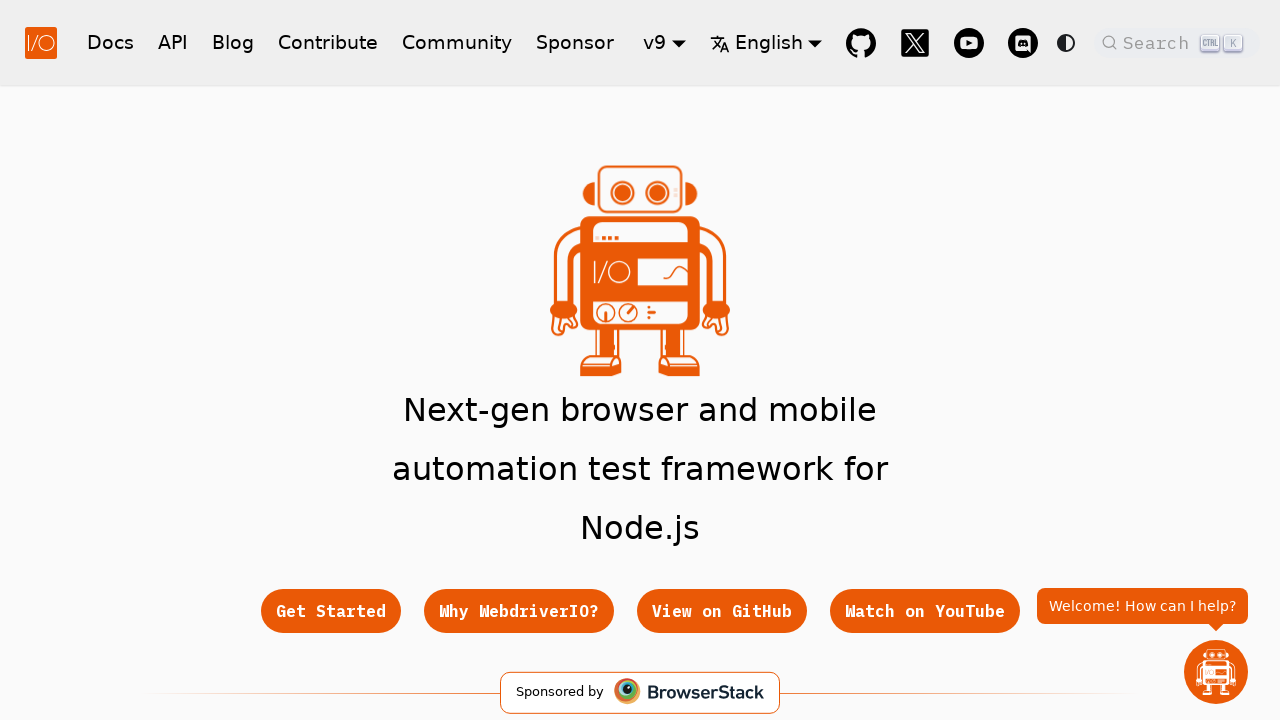

Scrolled to footer Get Started link
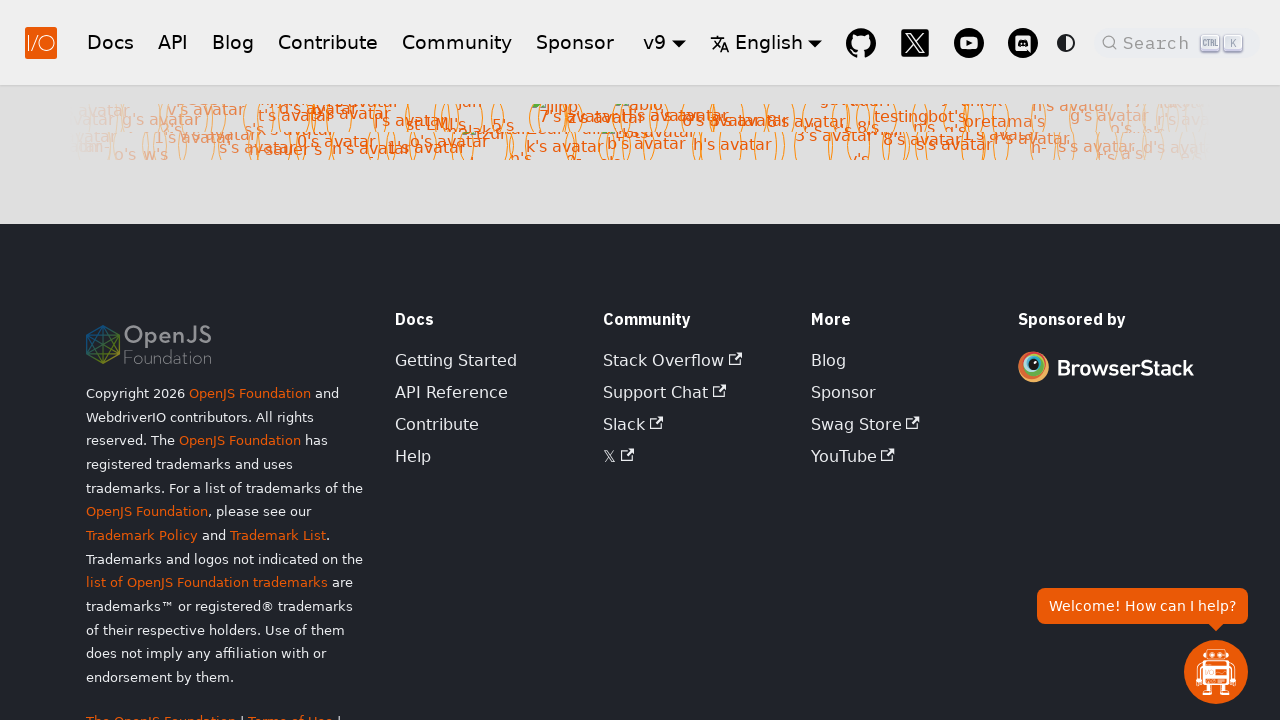

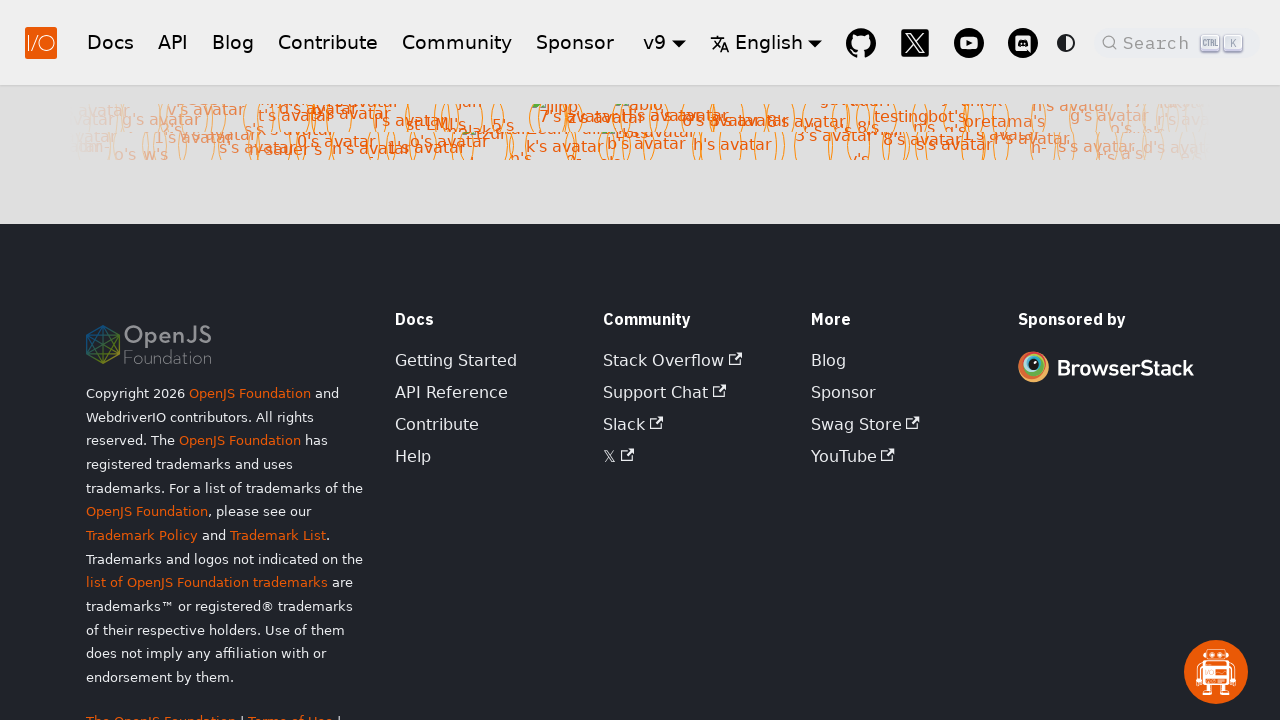